Tests relative locator functionality by locating and clicking on DSLR Camera element using different relative positioning methods, then verifying the product name on the opened page

Starting URL: https://testotomasyonu.com/relativeLocators

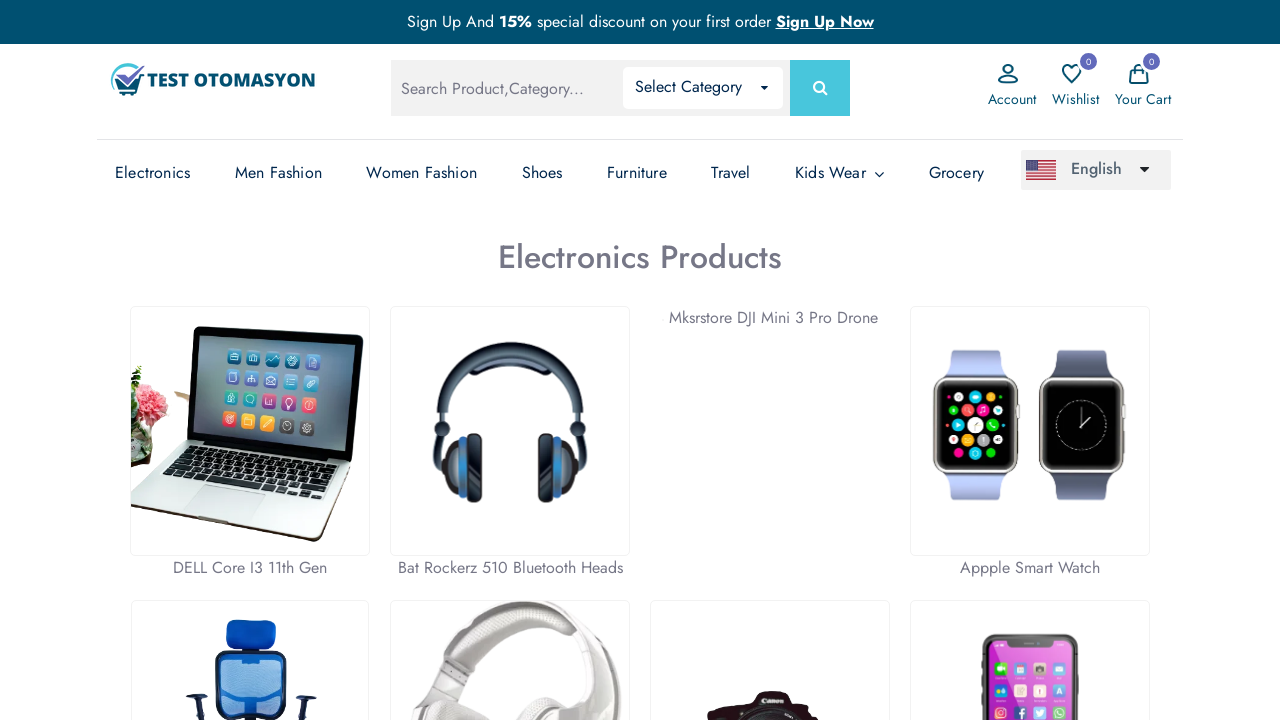

Clicked DSLR Camera element using direct selector #pictext7 at (770, 572) on #pictext7
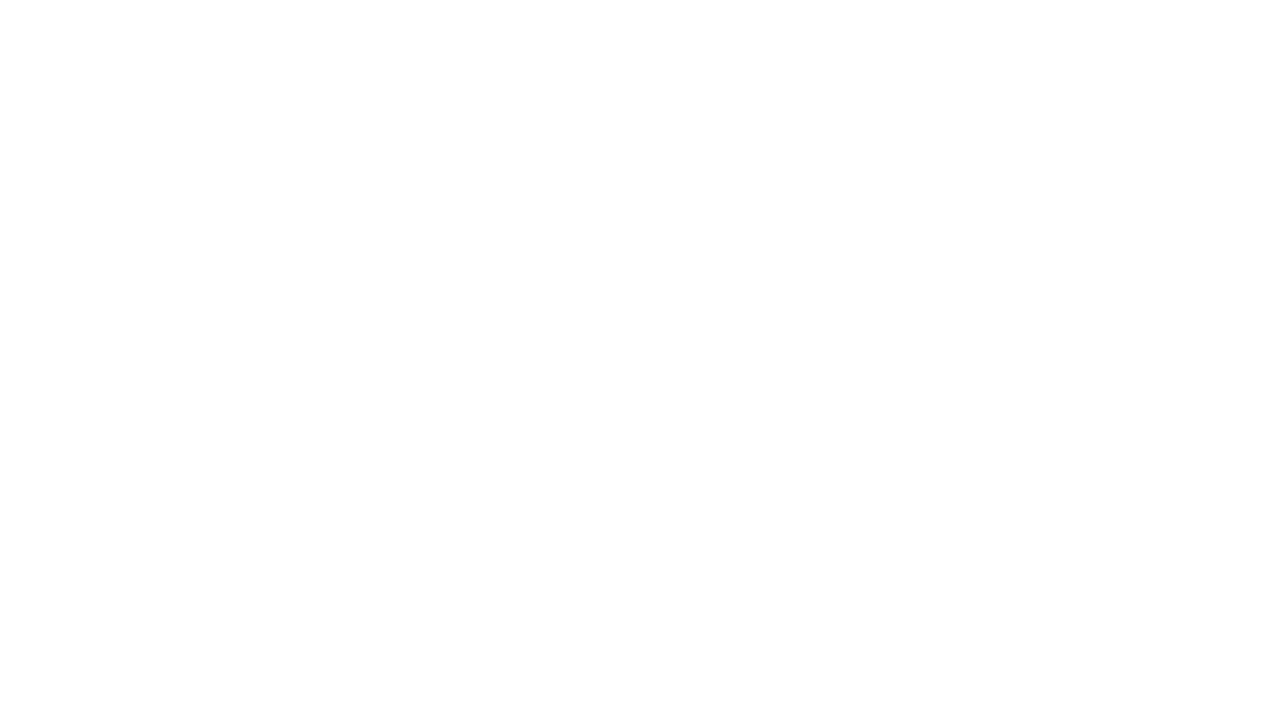

Waited 3 seconds for product page to load
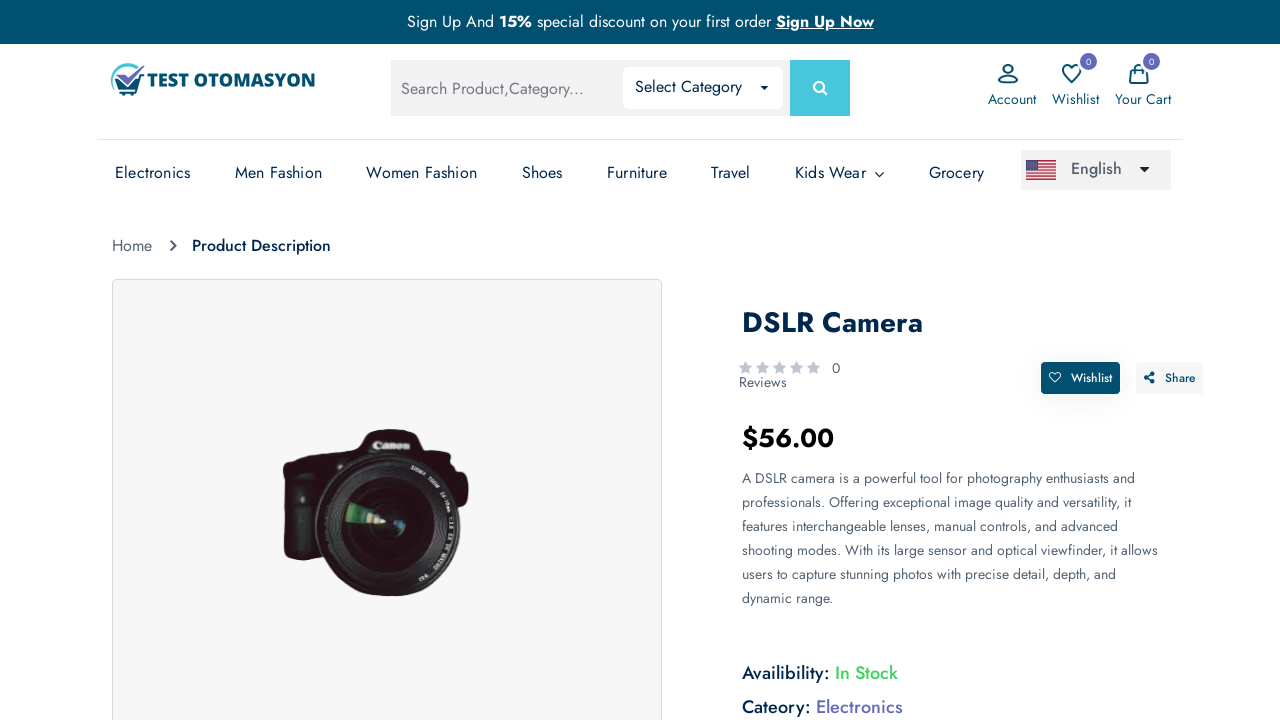

Retrieved product name: DSLR Camera
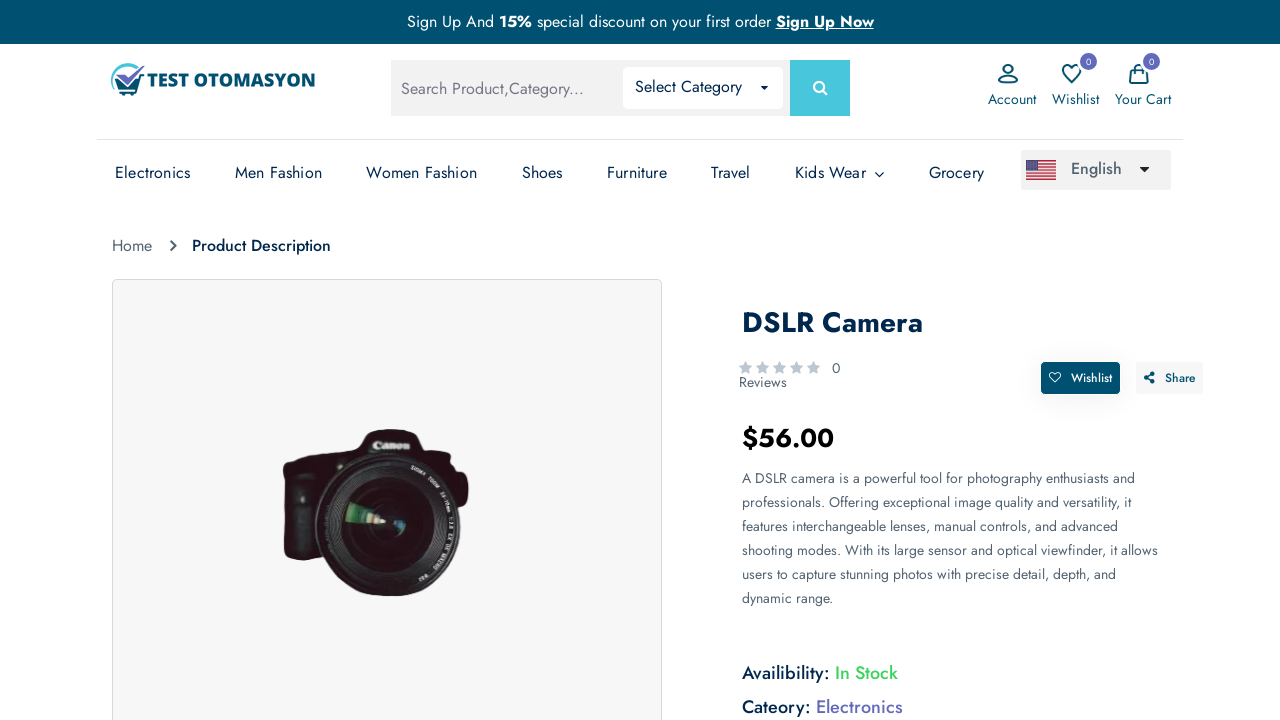

Verified product name matches 'DSLR Camera' in first test
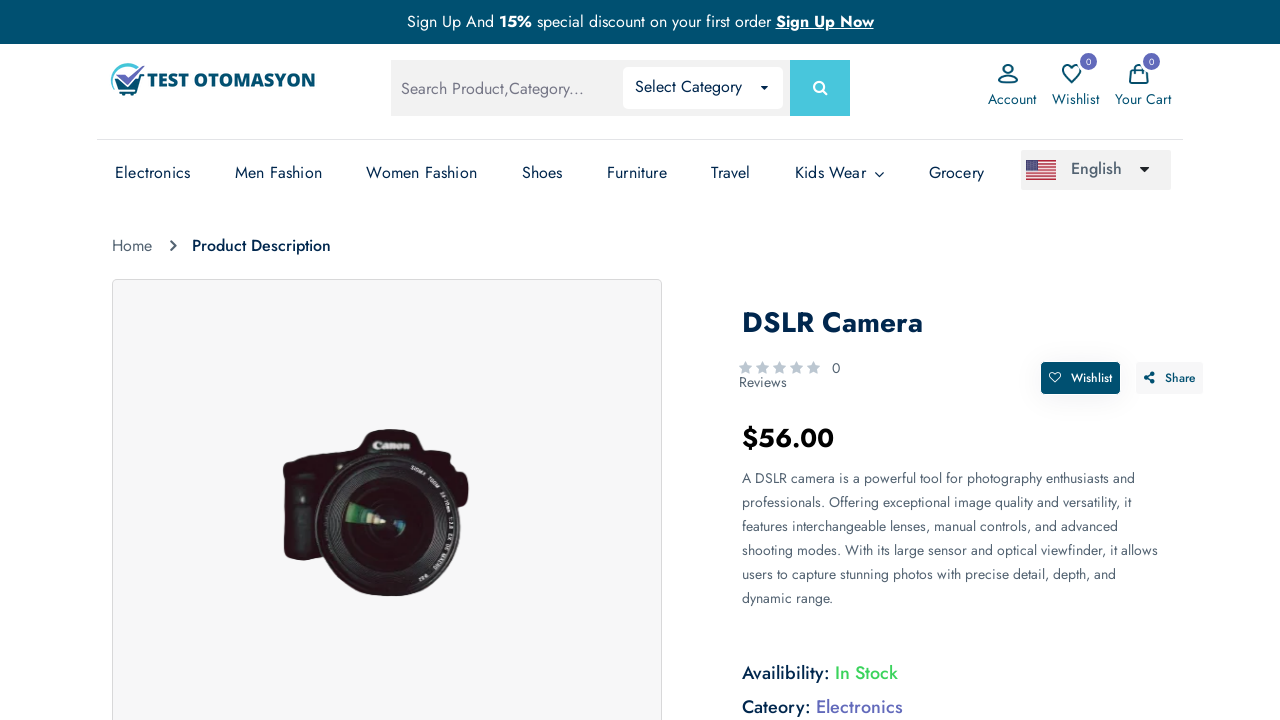

Navigated back to relative locators page
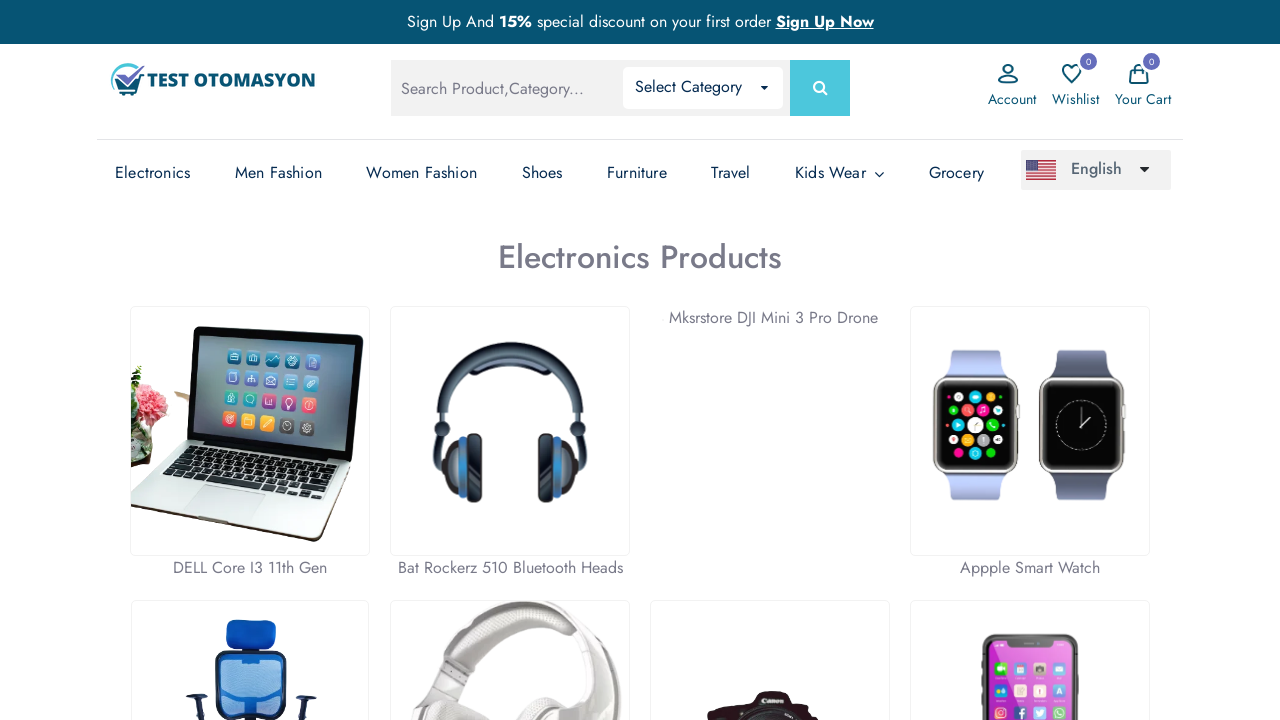

Waited 1 second for page to stabilize
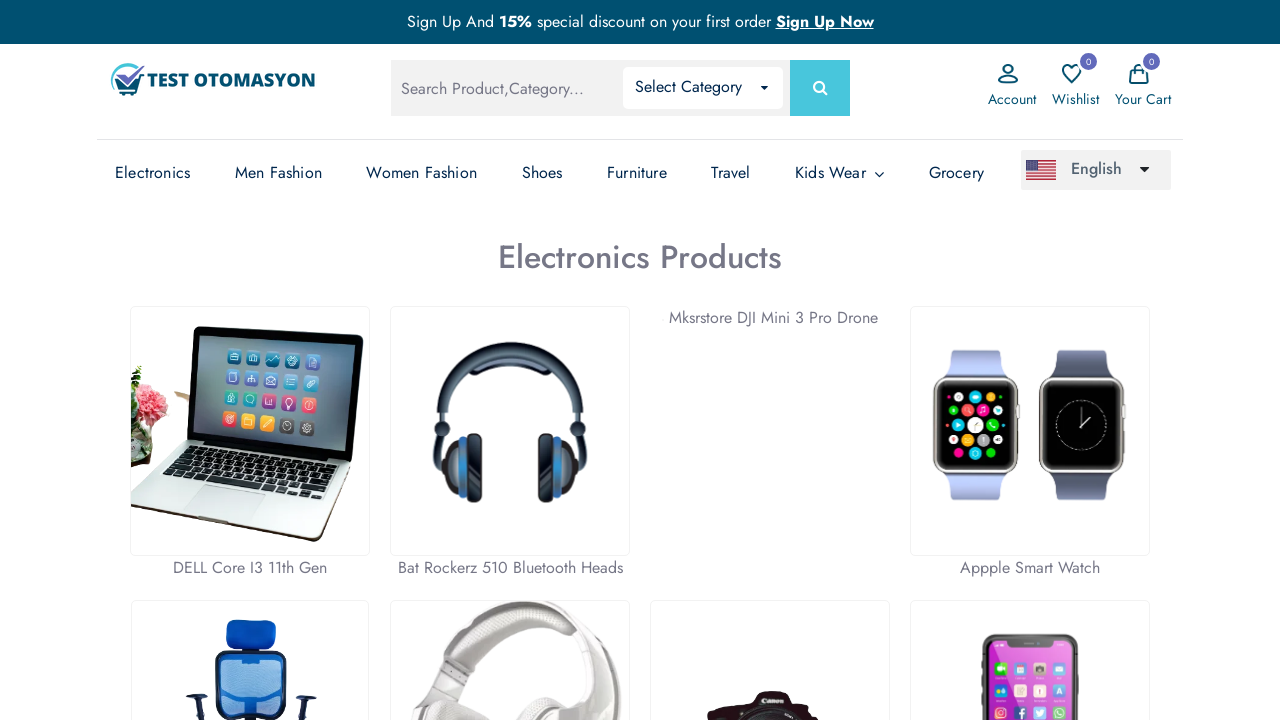

Clicked DSLR Camera element for second test at (770, 572) on #pictext7
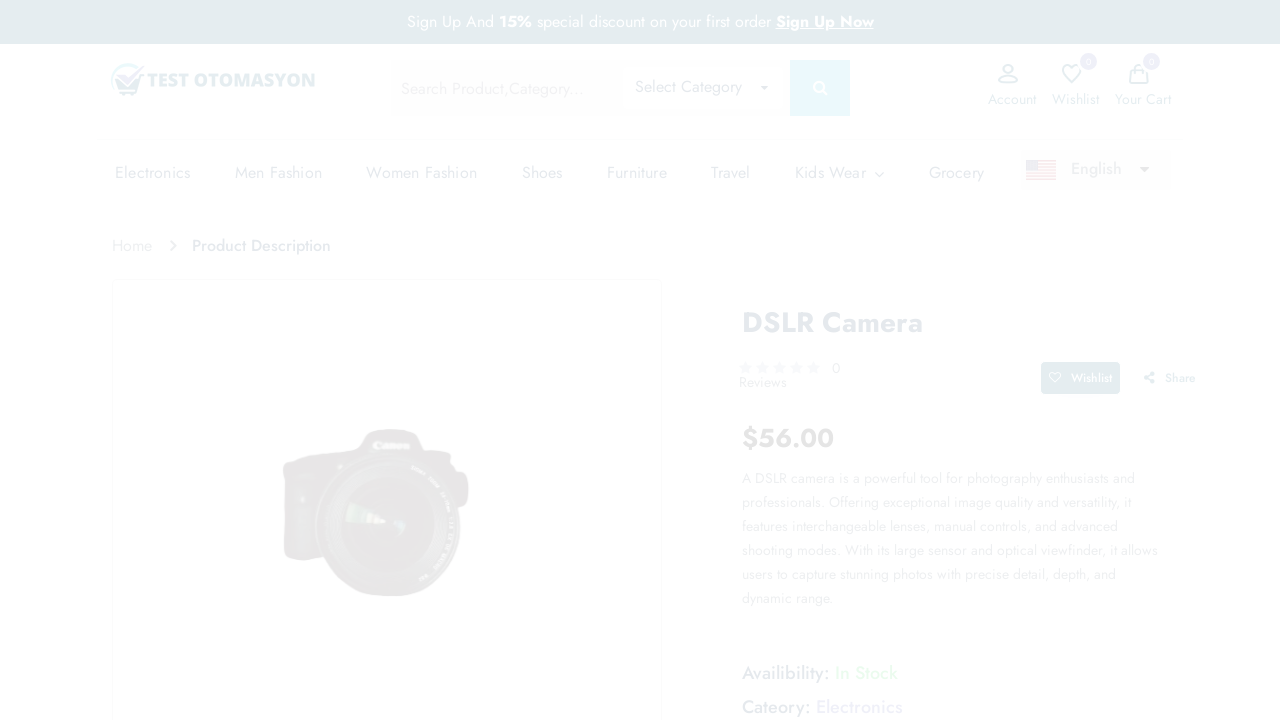

Retrieved product name for verification in second test
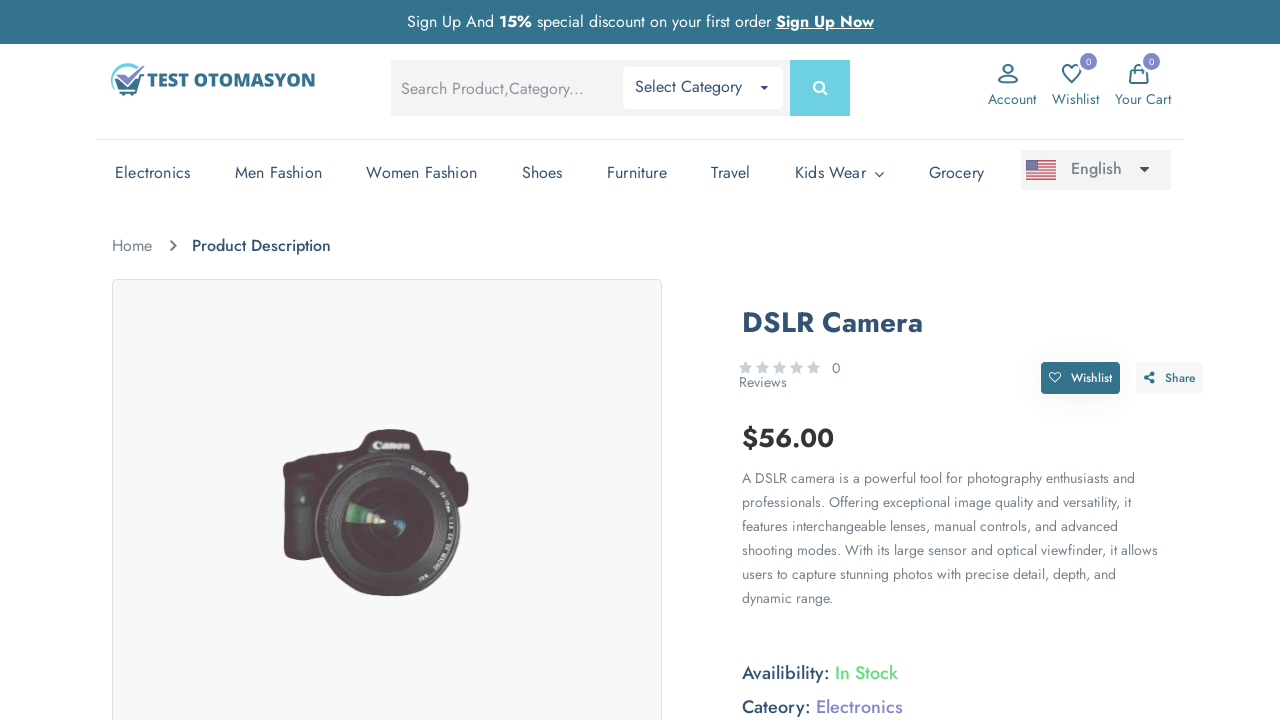

Verified product name matches 'DSLR Camera' in second test
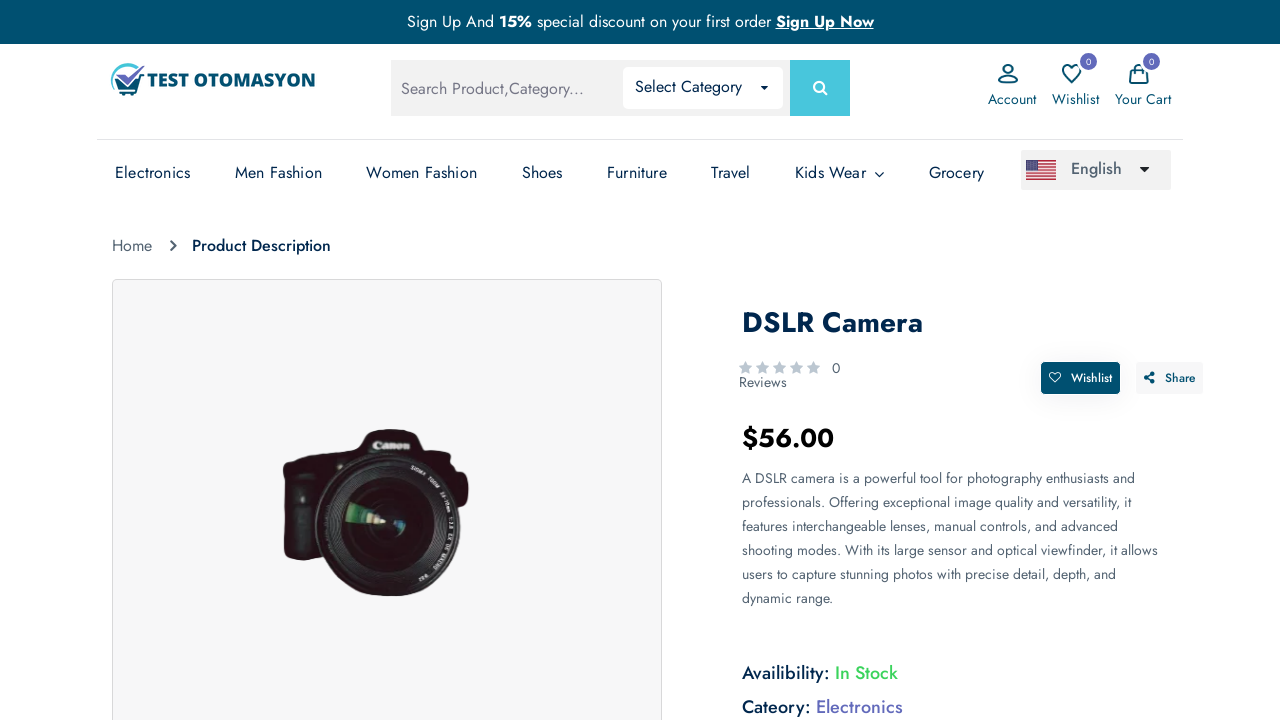

Navigated back to relative locators page for third test
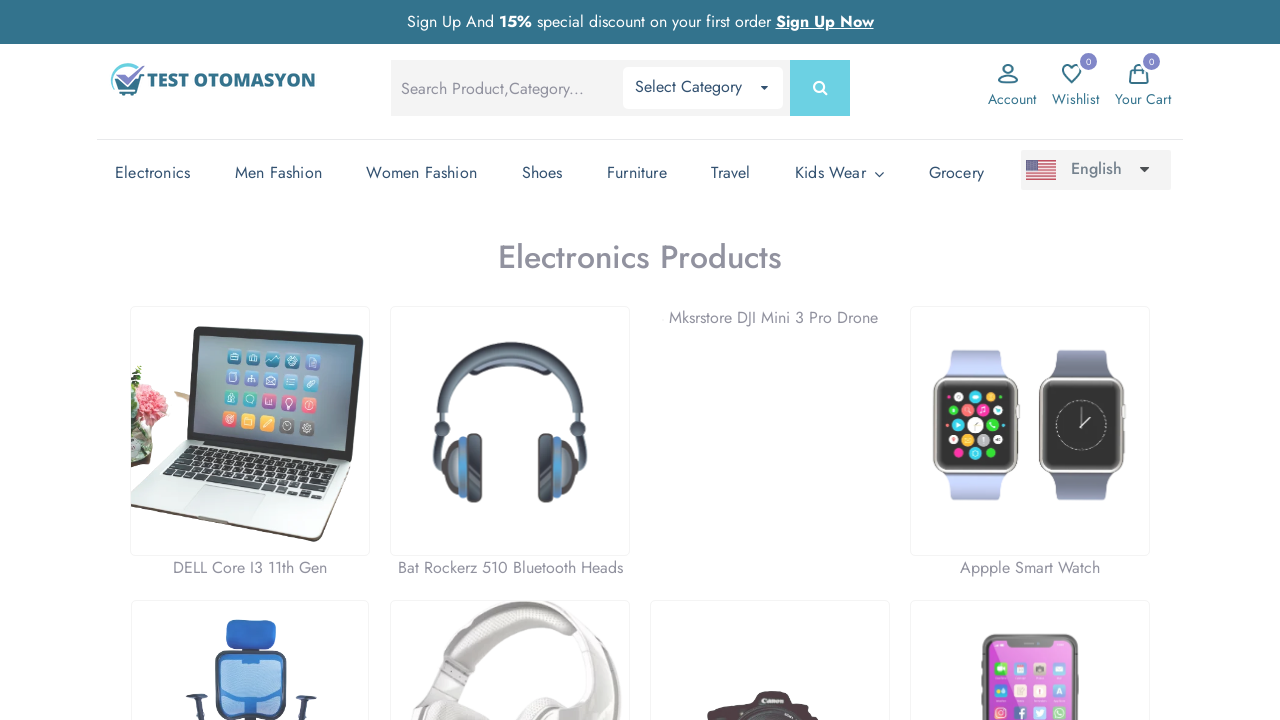

Waited 3 seconds for page to fully load
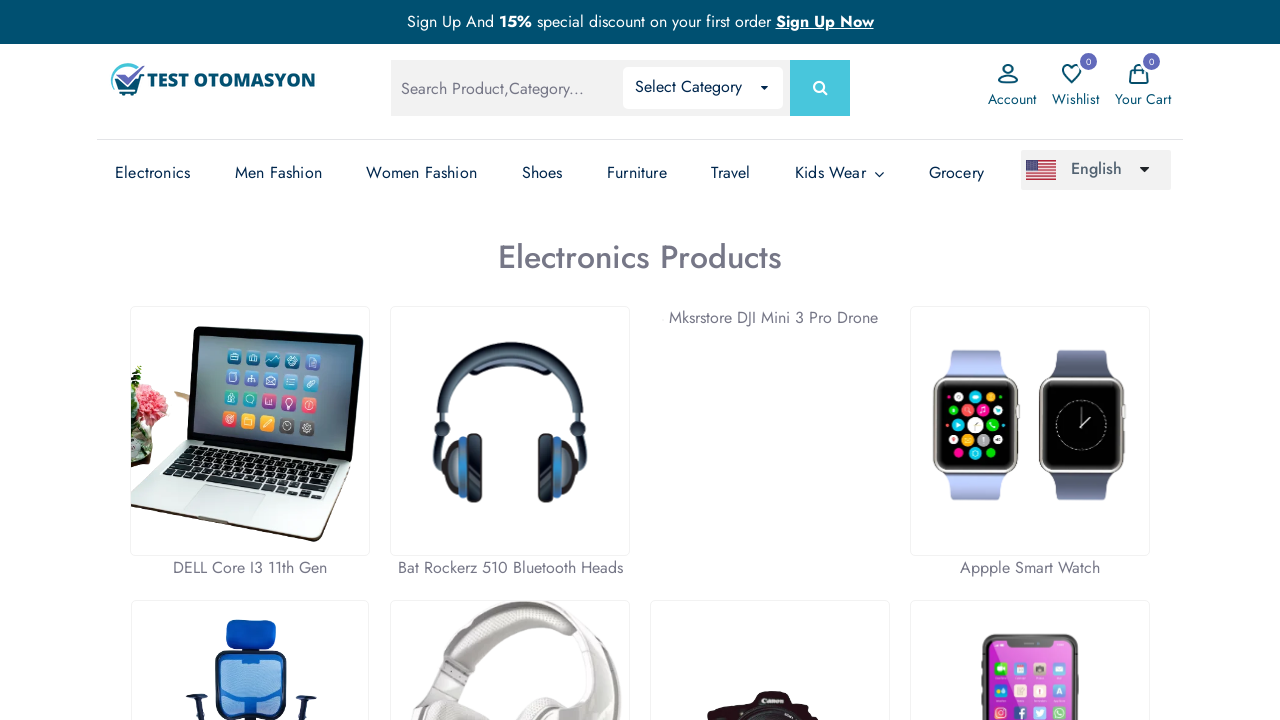

Clicked DSLR Camera element for third test at (770, 572) on #pictext7
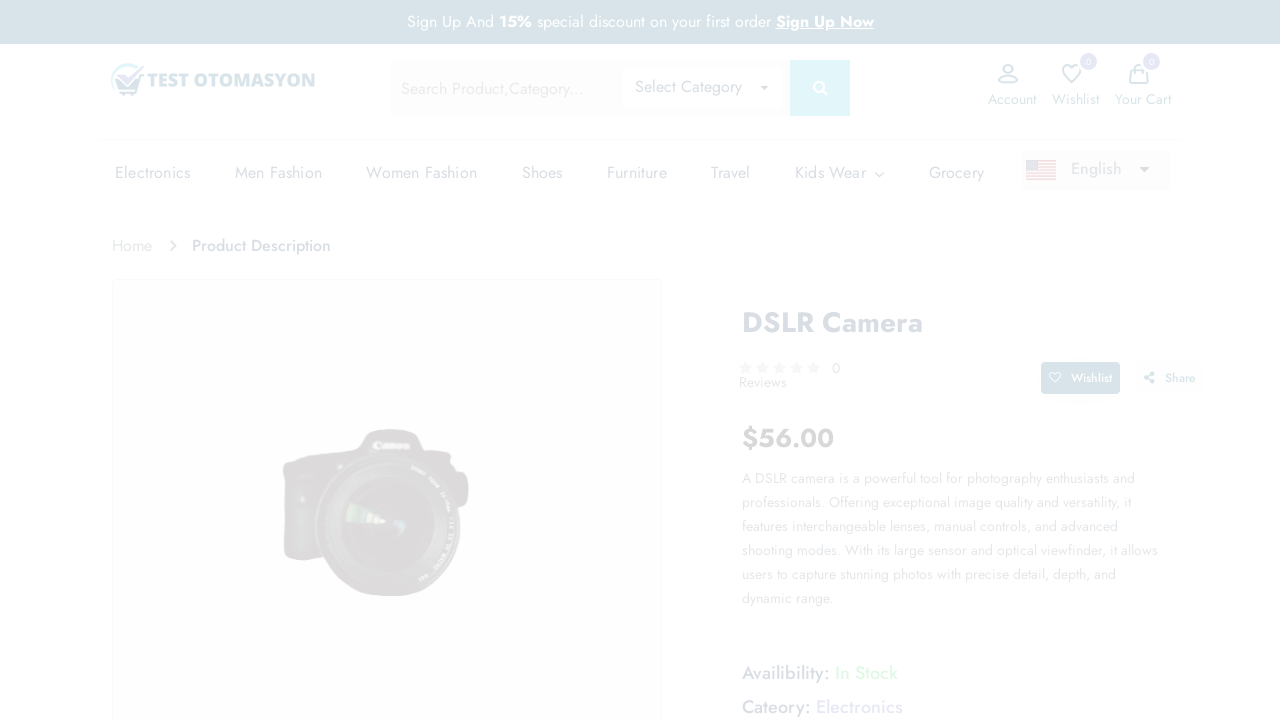

Retrieved product name for verification in third test
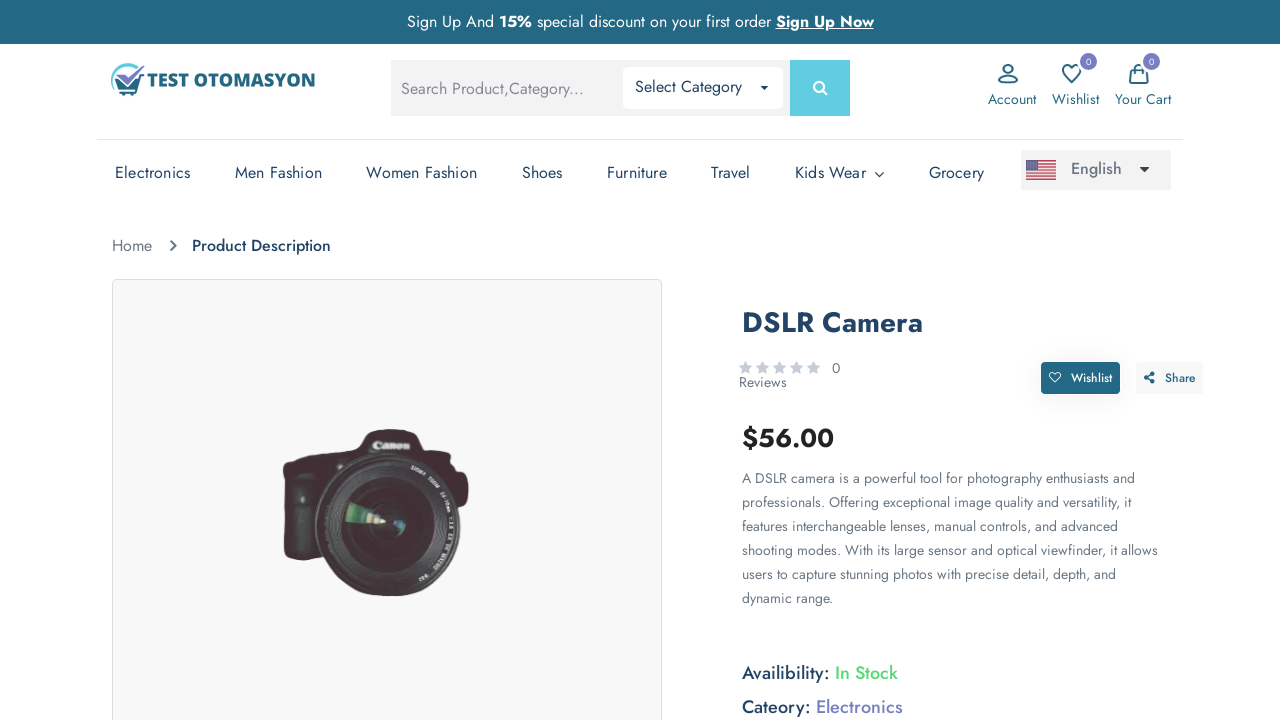

Verified product name matches 'DSLR Camera' in third test
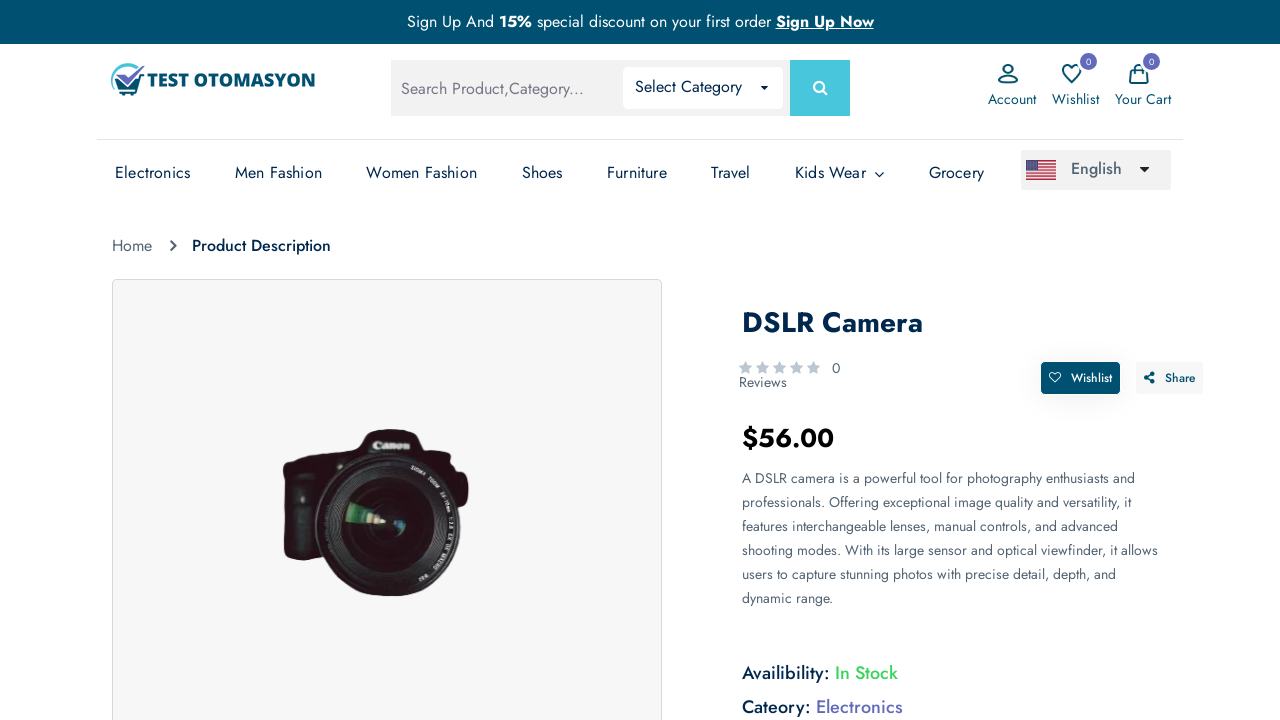

Waited 3 seconds before test completion
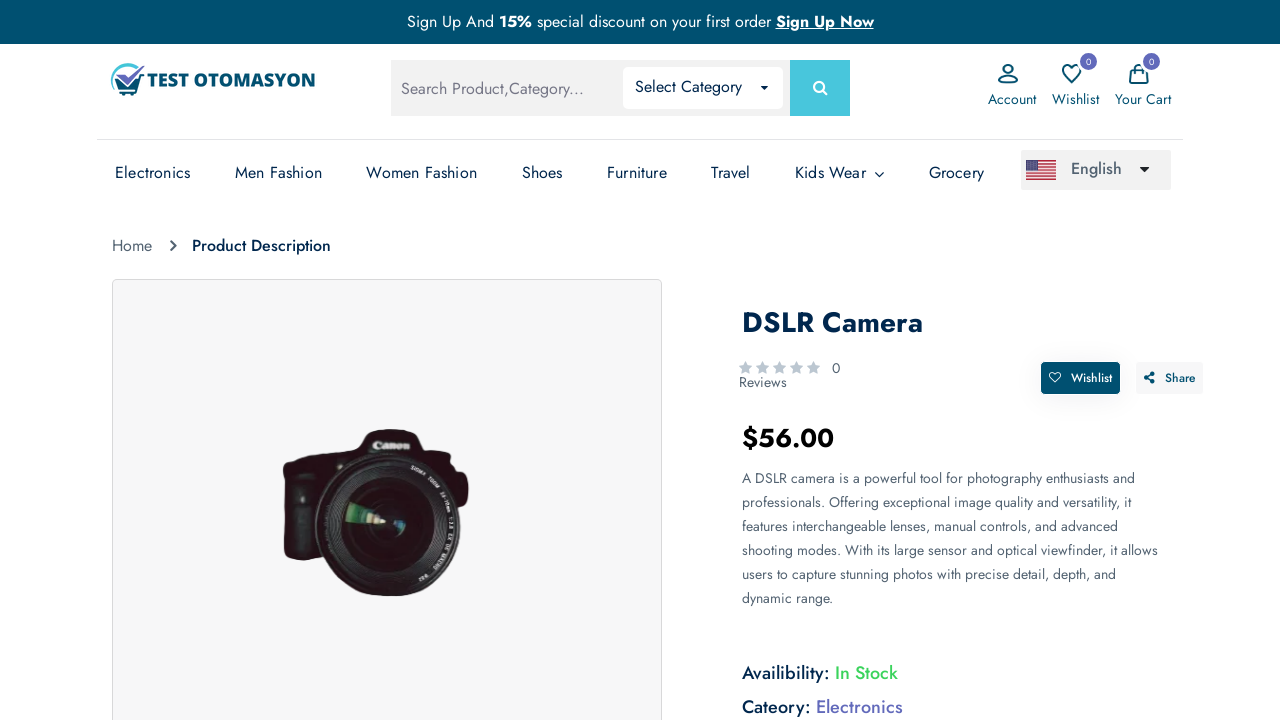

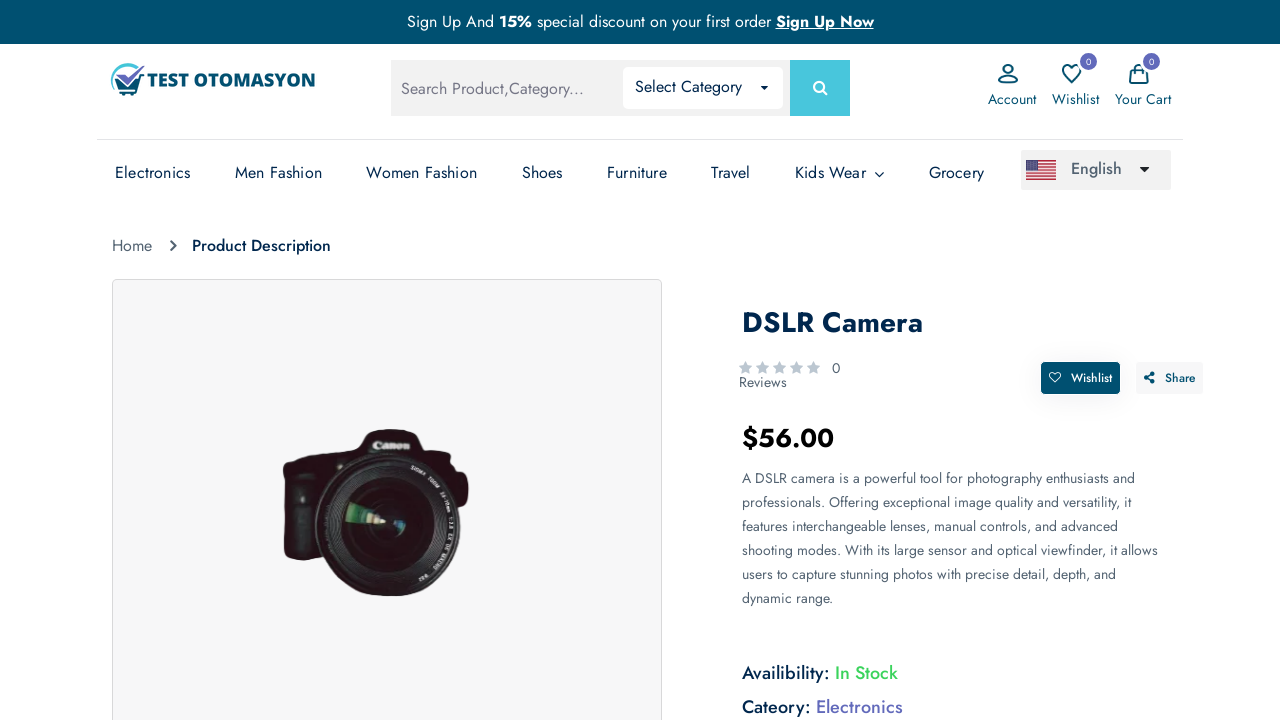